Tests table sorting using semantic class attributes by clicking the Due column header and verifying the column is sorted in ascending order.

Starting URL: http://the-internet.herokuapp.com/tables

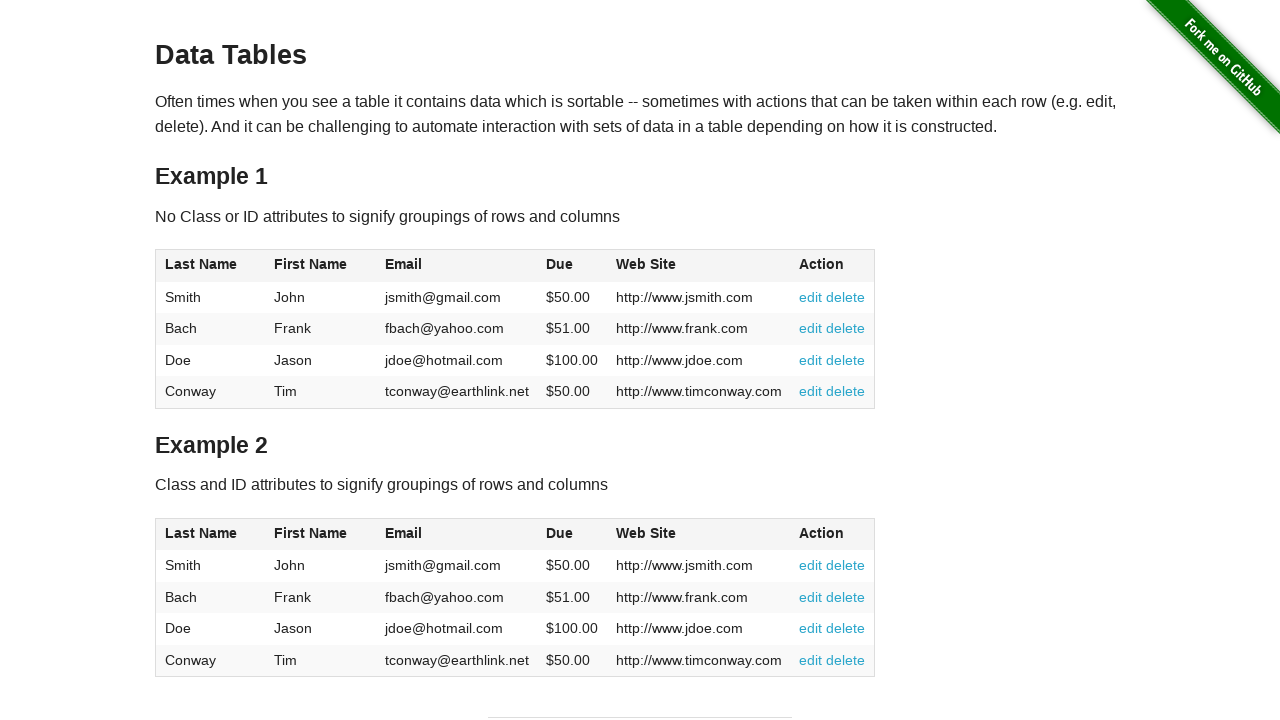

Clicked Due column header to sort table at (560, 533) on #table2 thead .dues
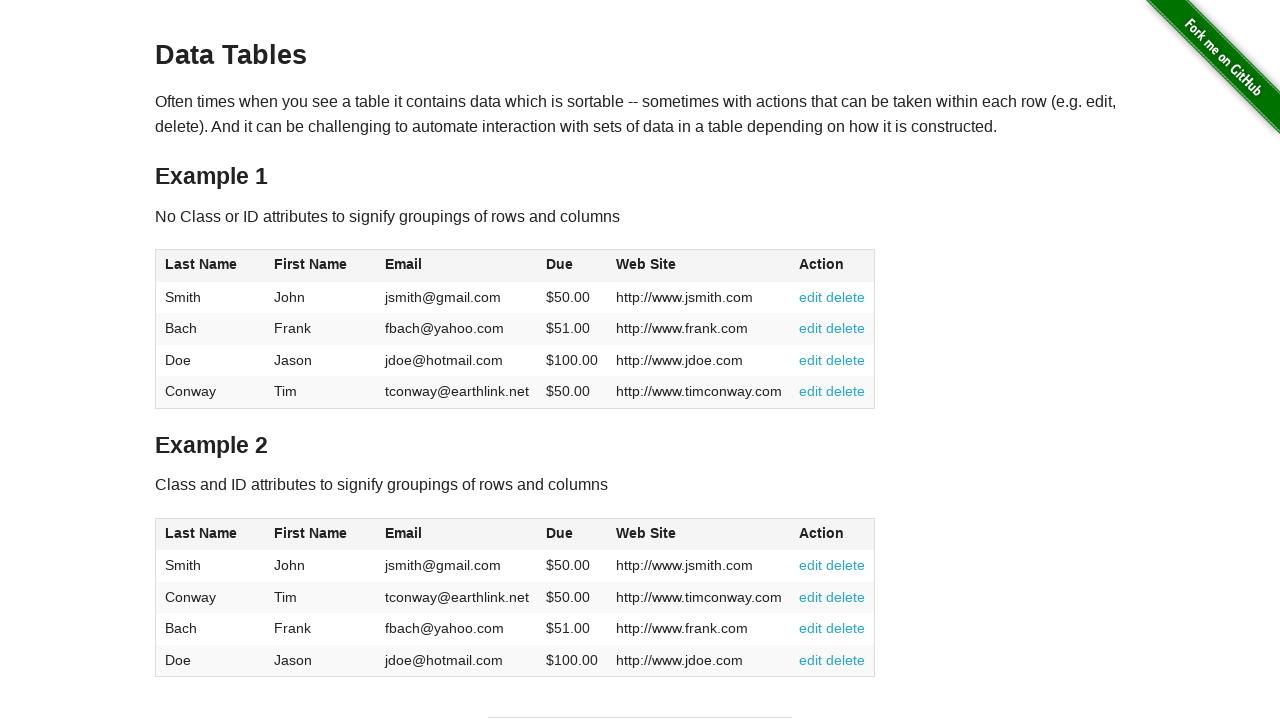

Table updated and Due column data loaded
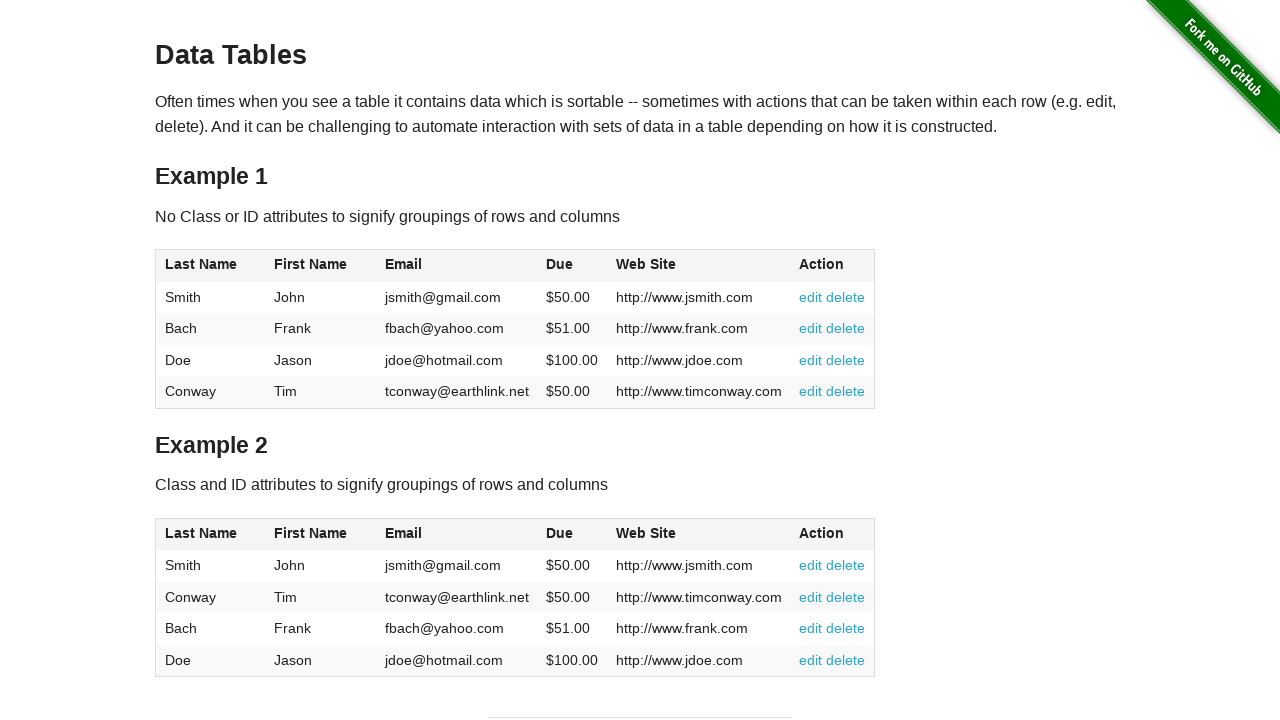

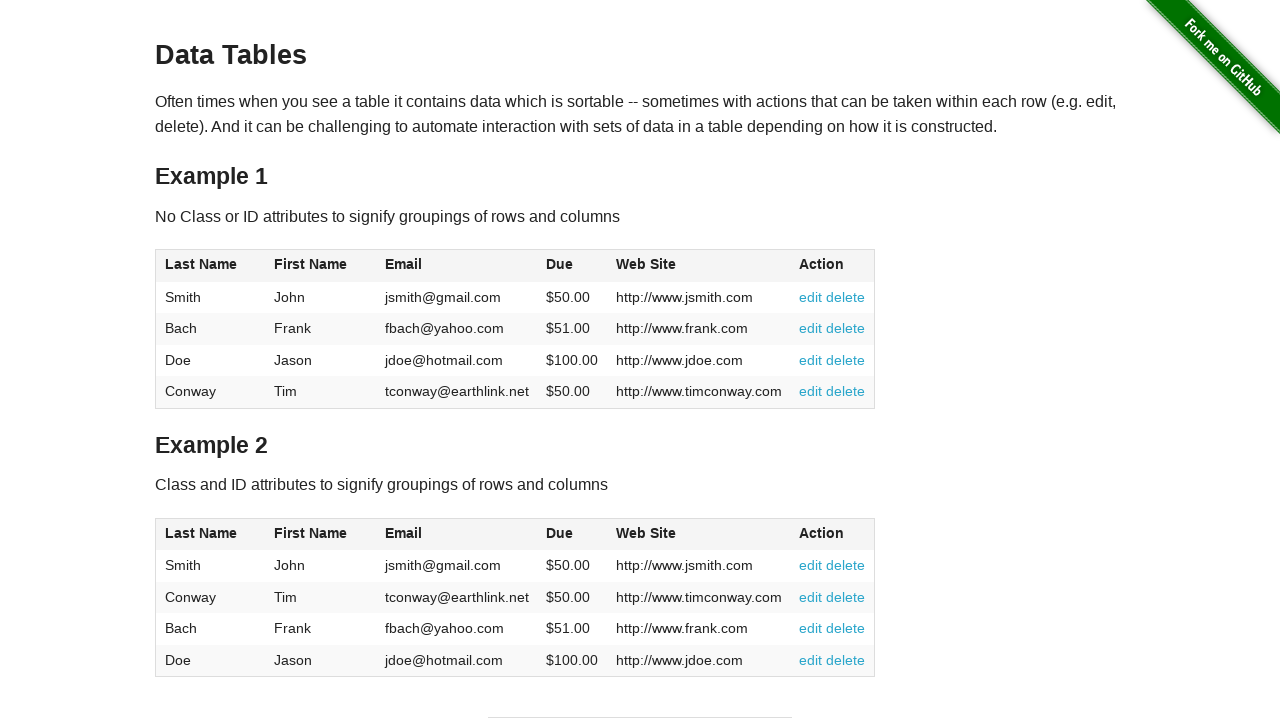